Tests JavaScript execution capabilities by scrolling the page and executing JavaScript commands

Starting URL: https://the-internet.herokuapp.com/

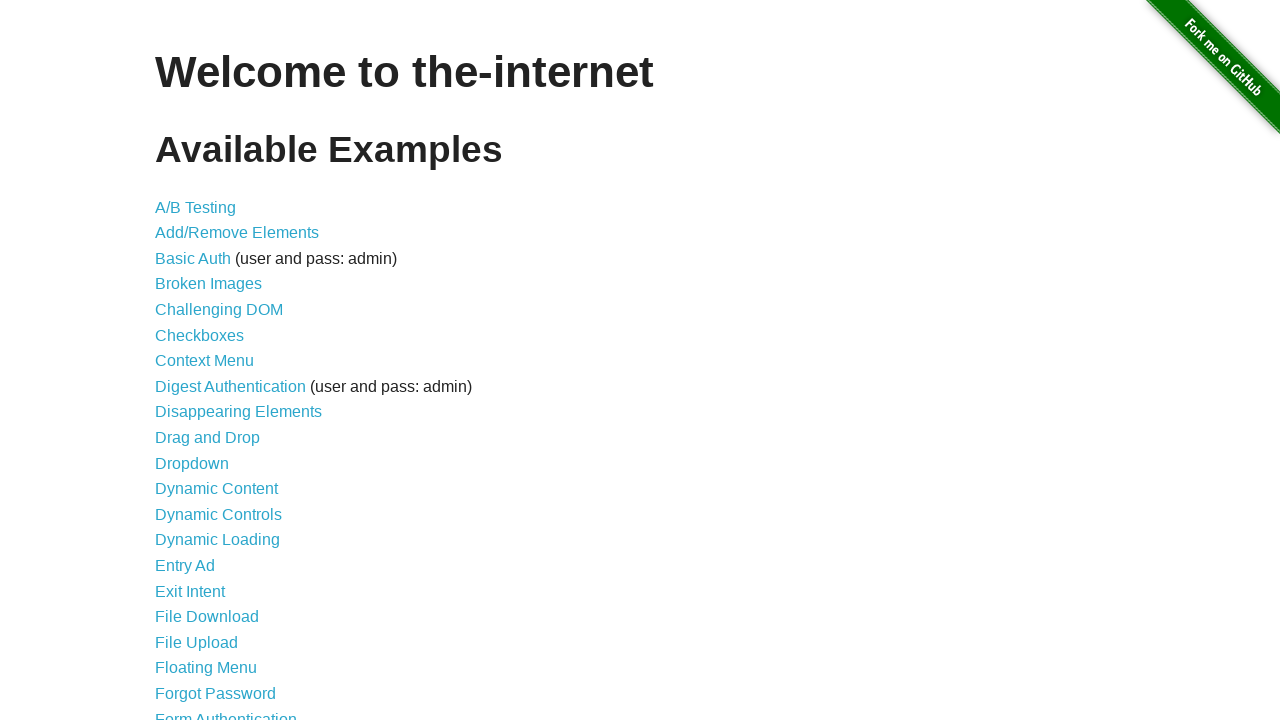

Scrolled page down by 250 pixels
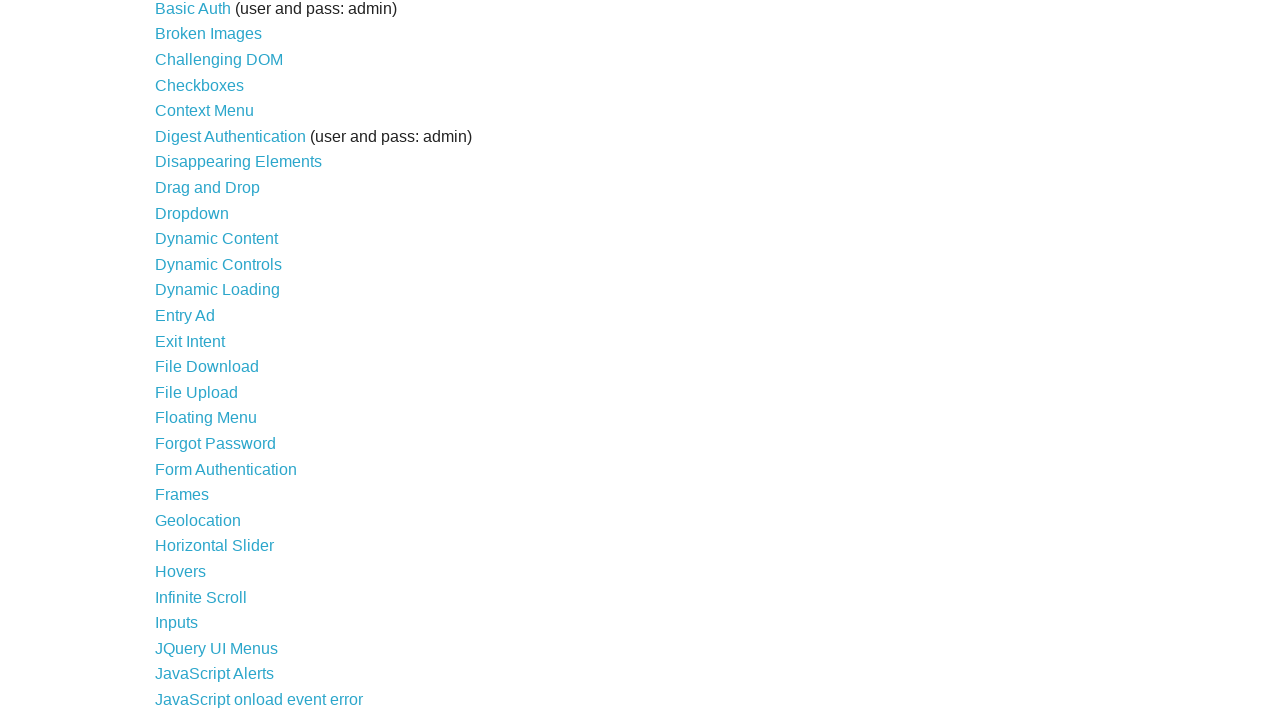

Waited 2000ms for scroll to complete
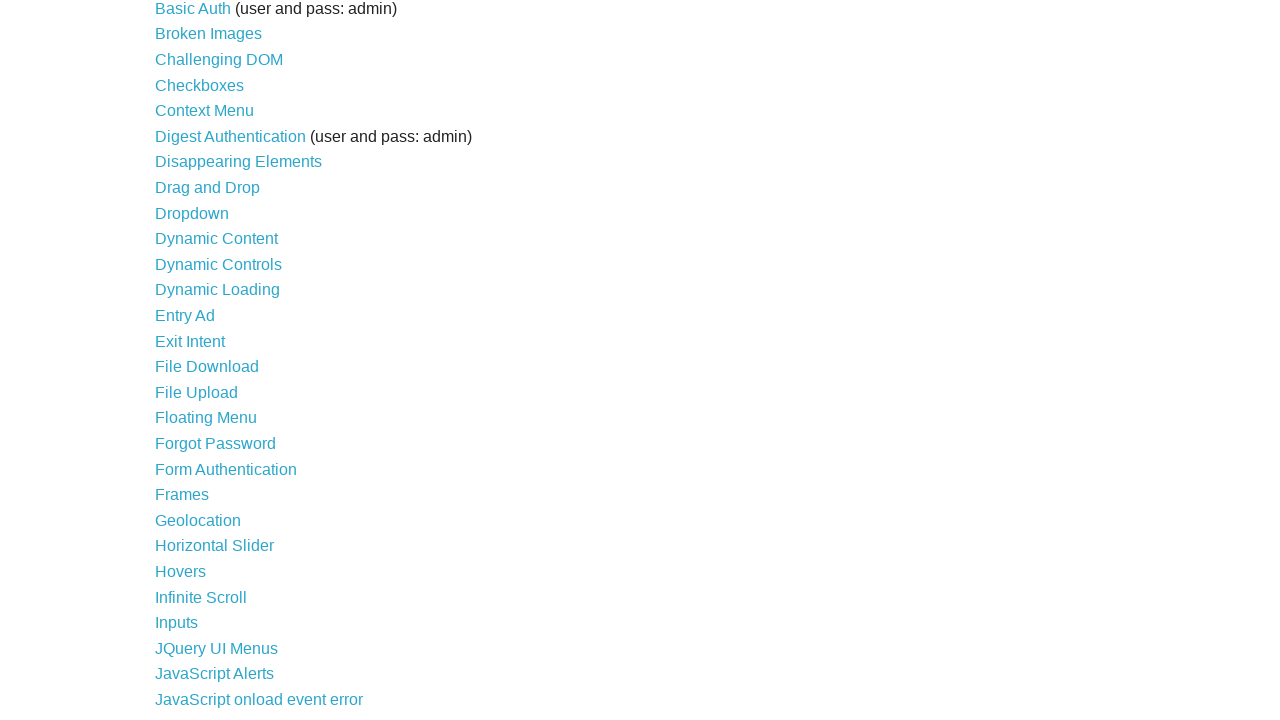

Executed JavaScript alert with 'Test Alert Message'
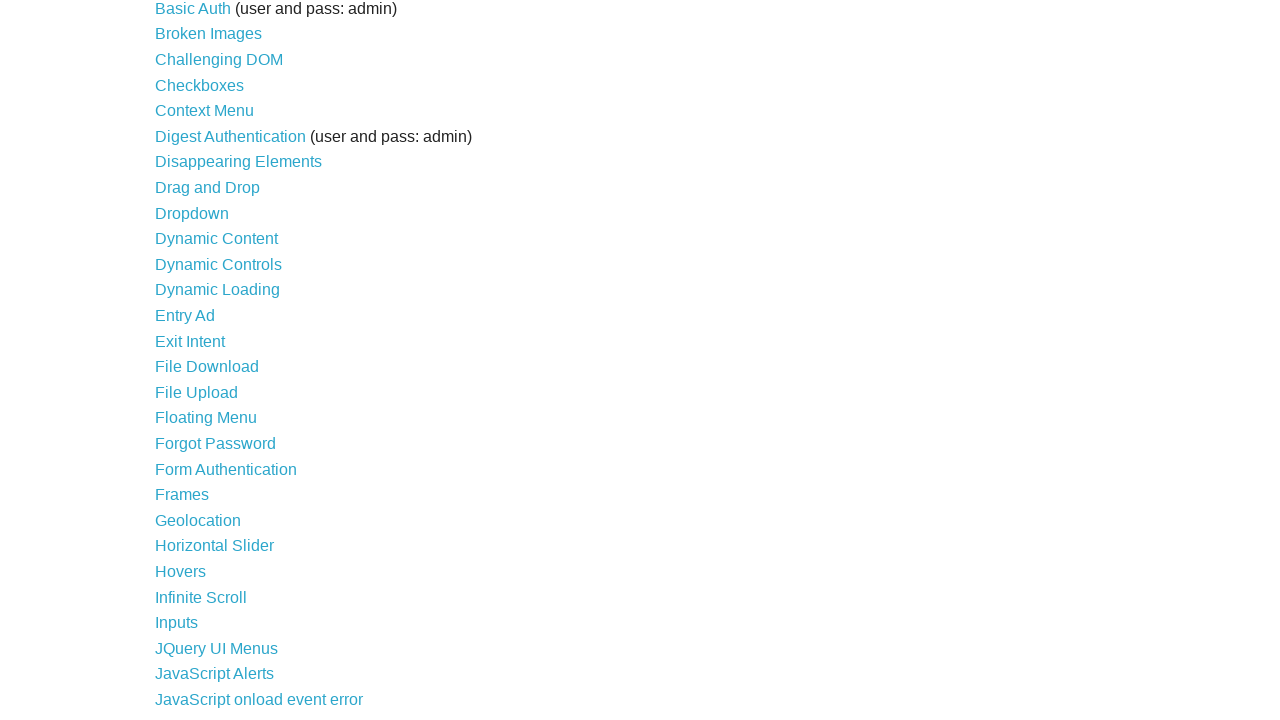

Scrolled page down by 350 pixels
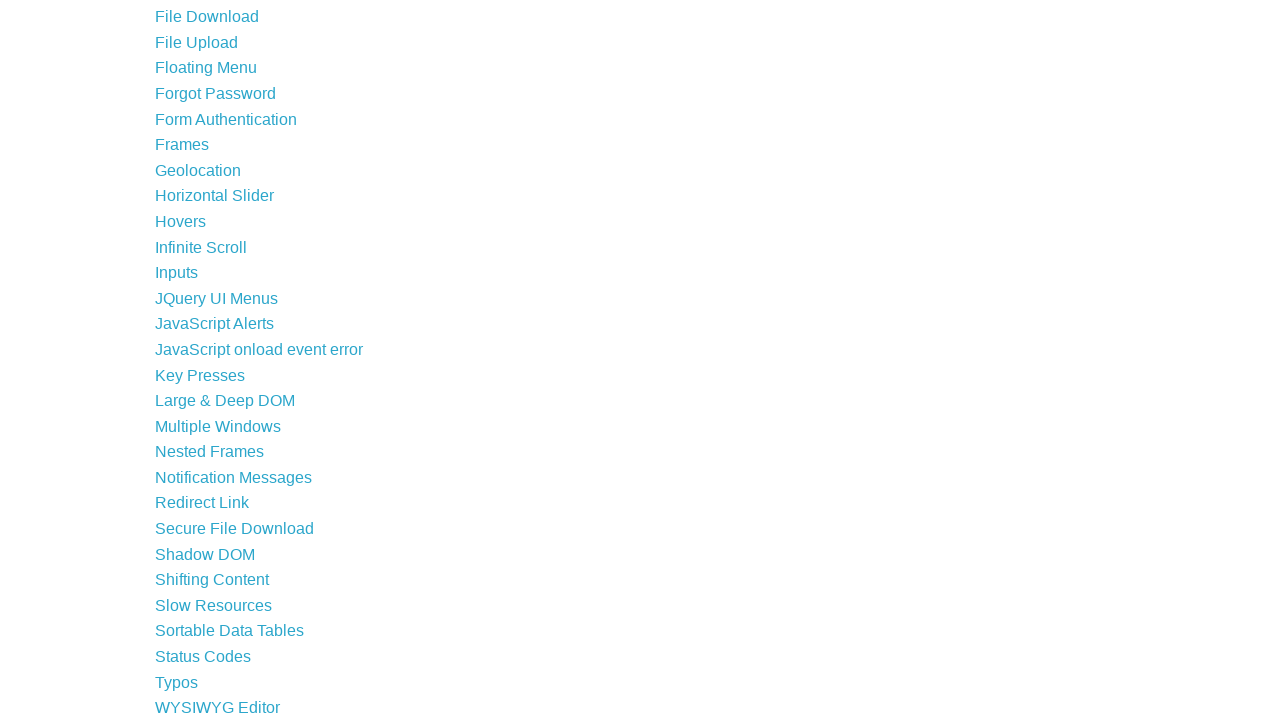

Scrolled page to bottom
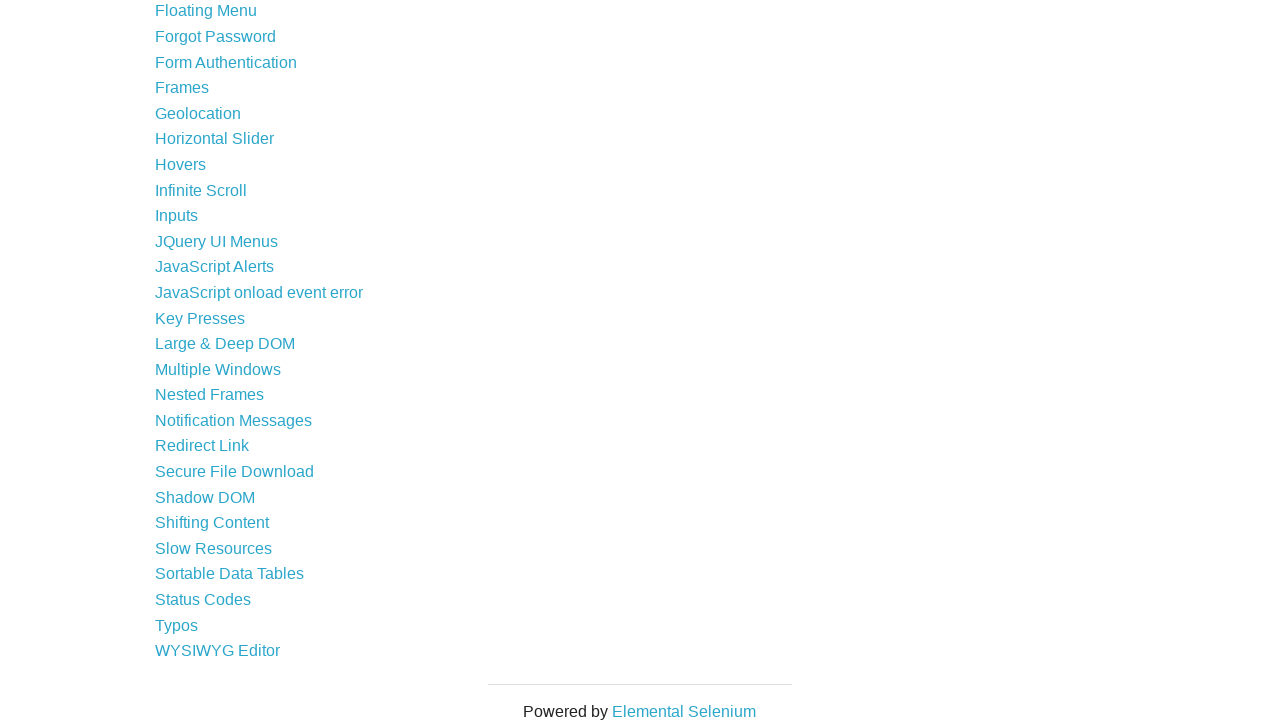

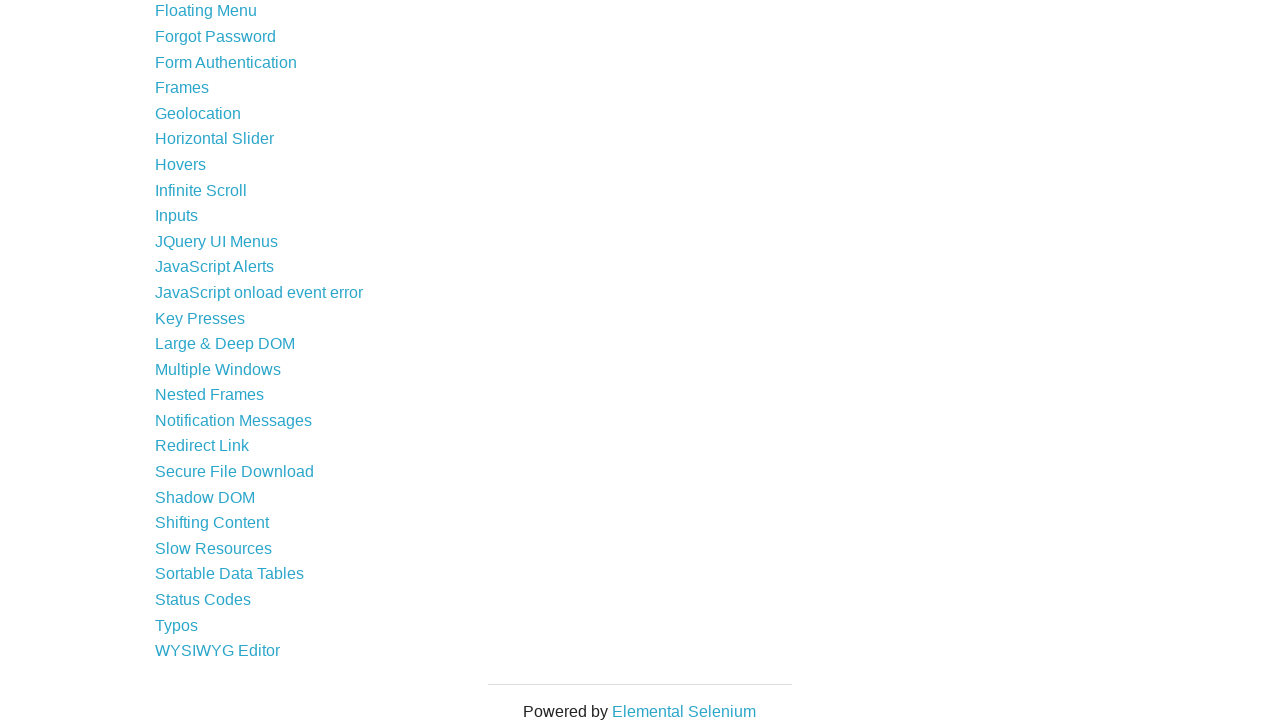